Tests that the text input field is cleared after adding a todo item

Starting URL: https://demo.playwright.dev/todomvc

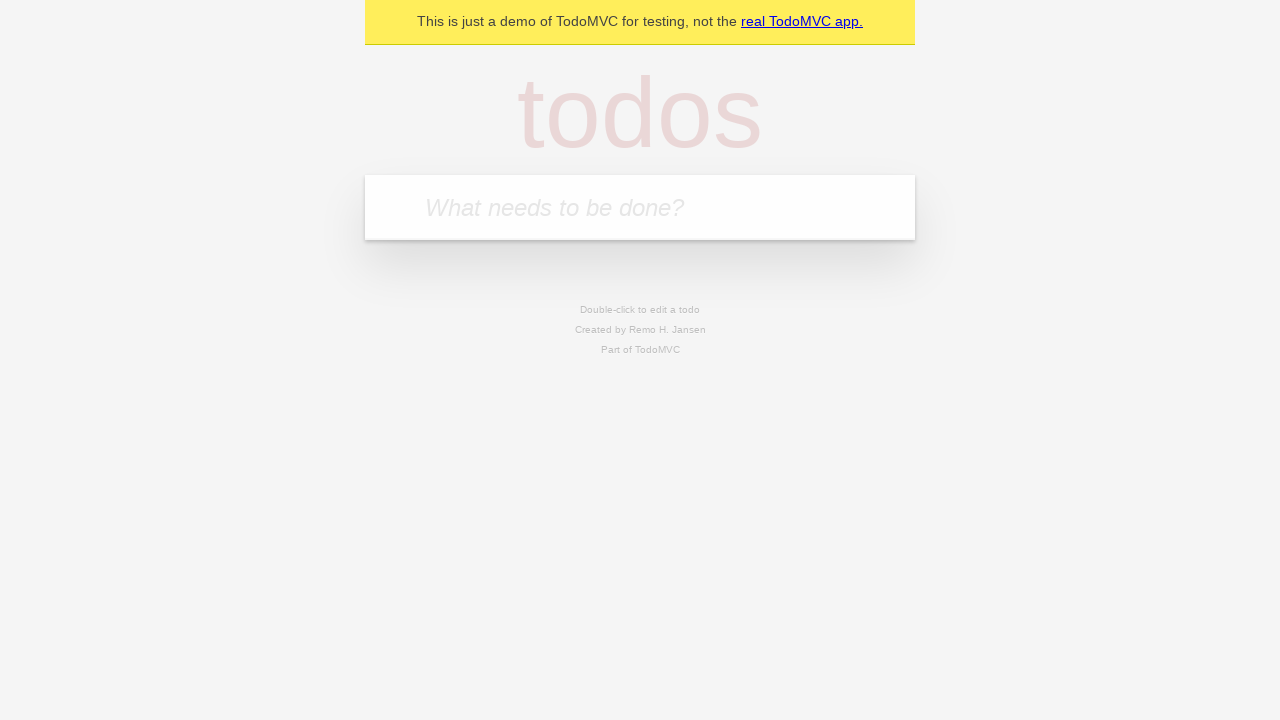

Located the todo input field with placeholder 'What needs to be done?'
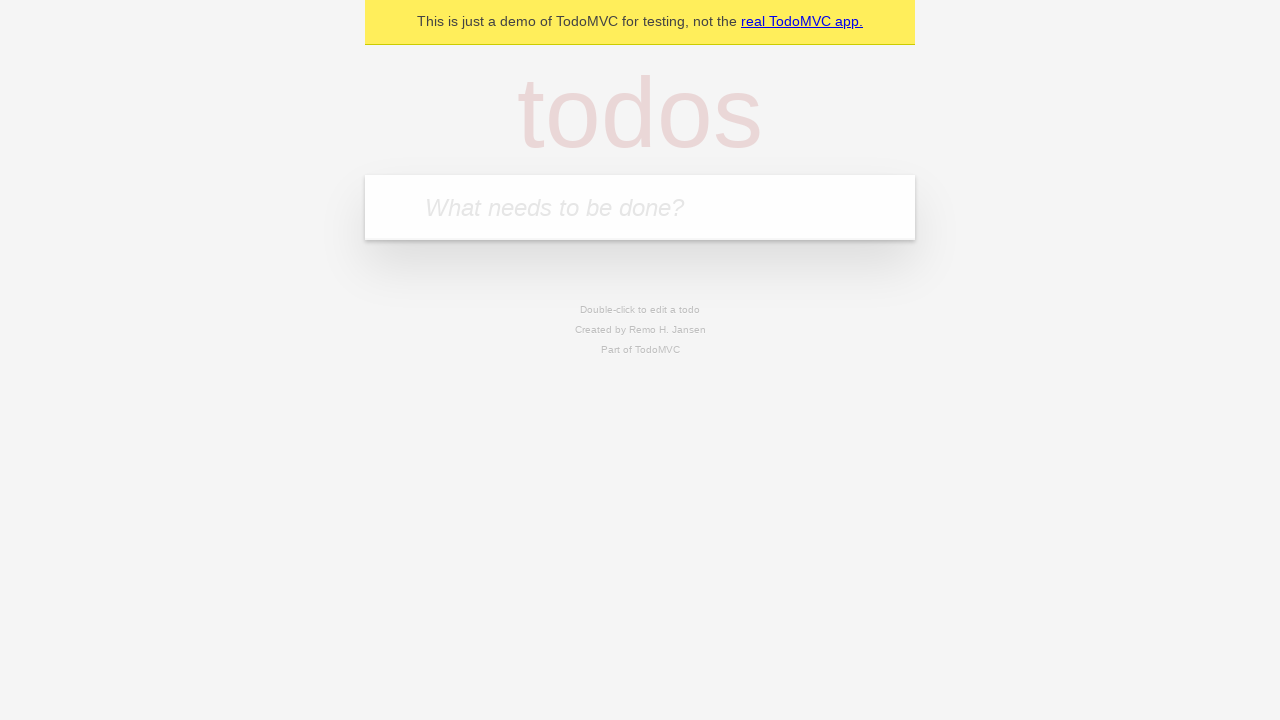

Filled todo input field with 'buy some cheese' on internal:attr=[placeholder="What needs to be done?"i]
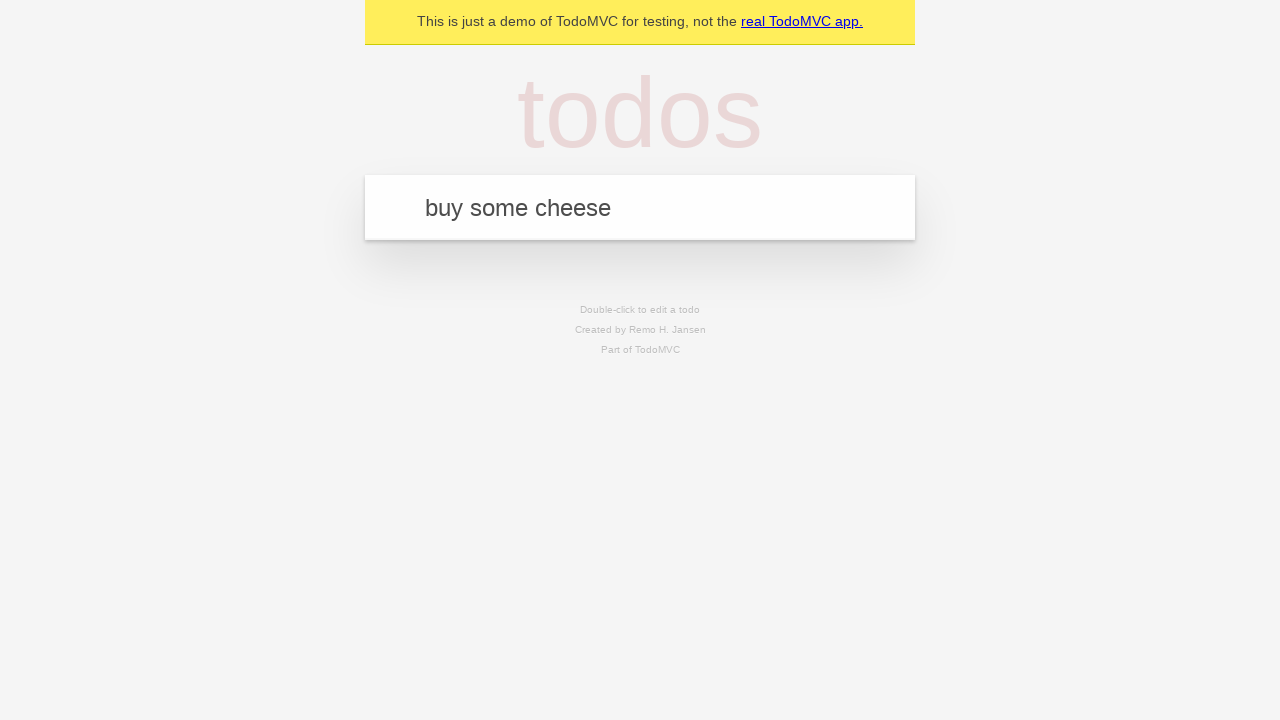

Pressed Enter to submit the todo item on internal:attr=[placeholder="What needs to be done?"i]
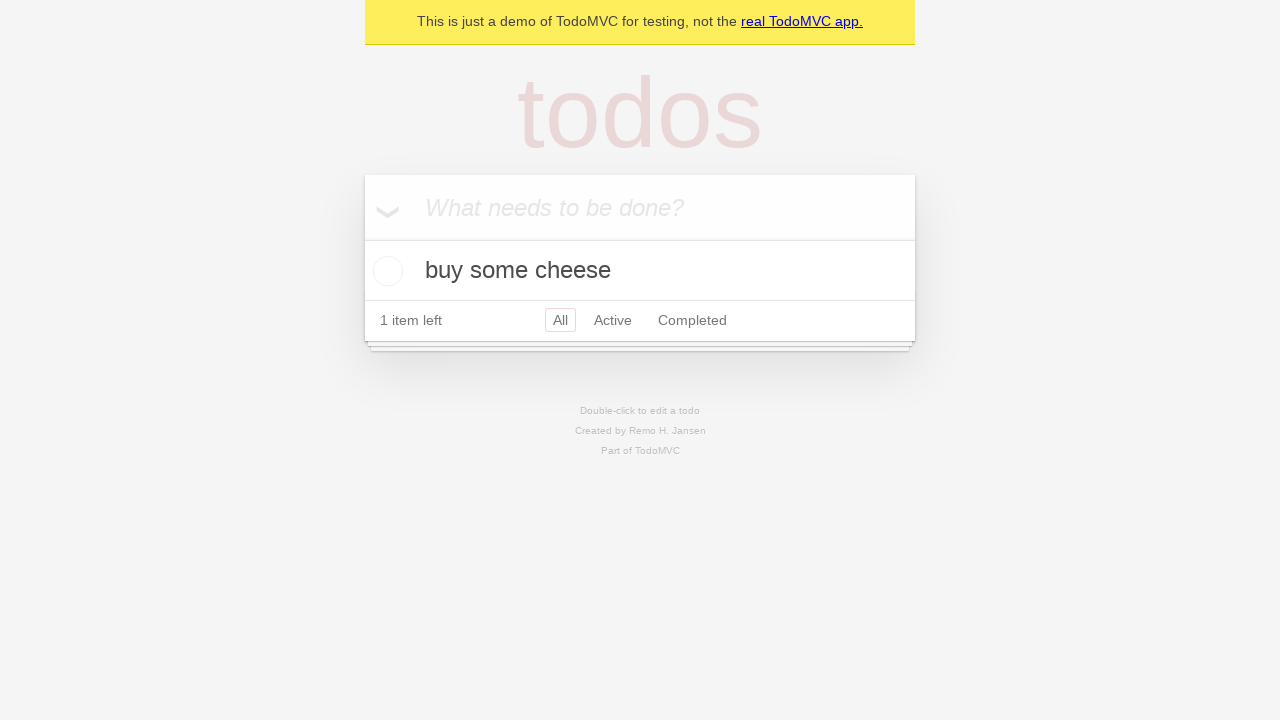

Waited for todo item to appear in the list
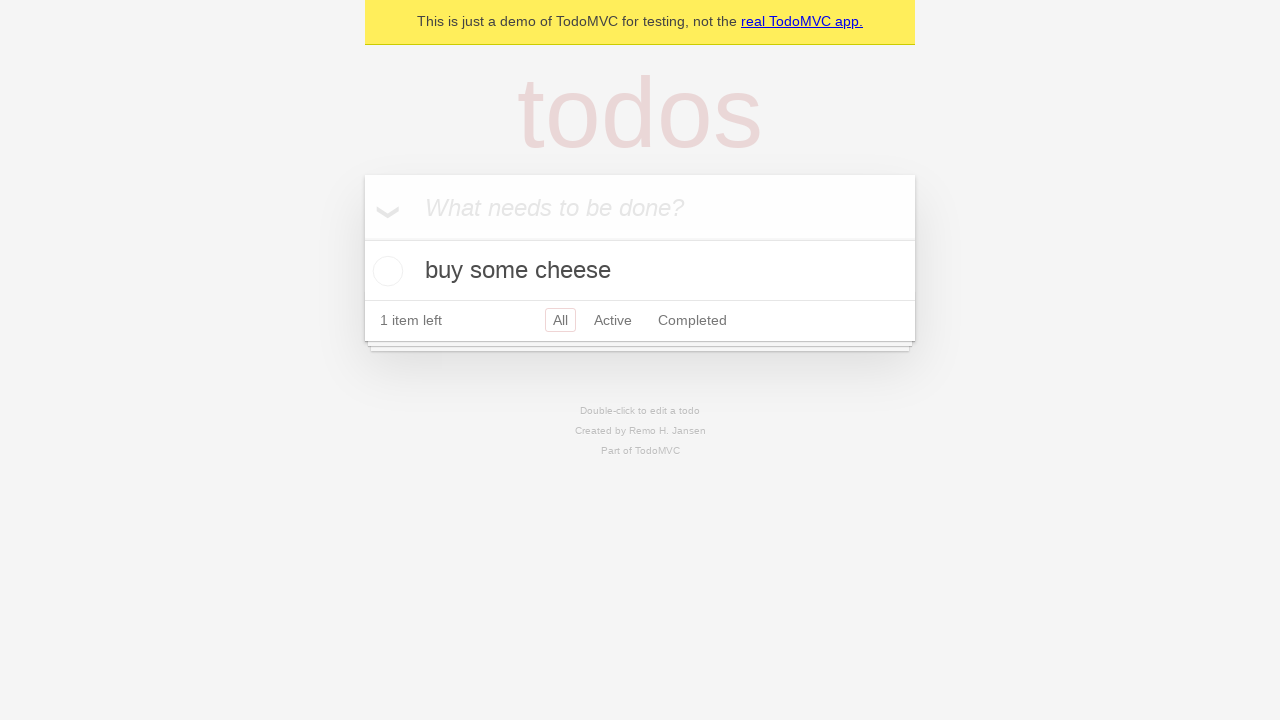

Verified that the text input field was cleared after adding the todo item
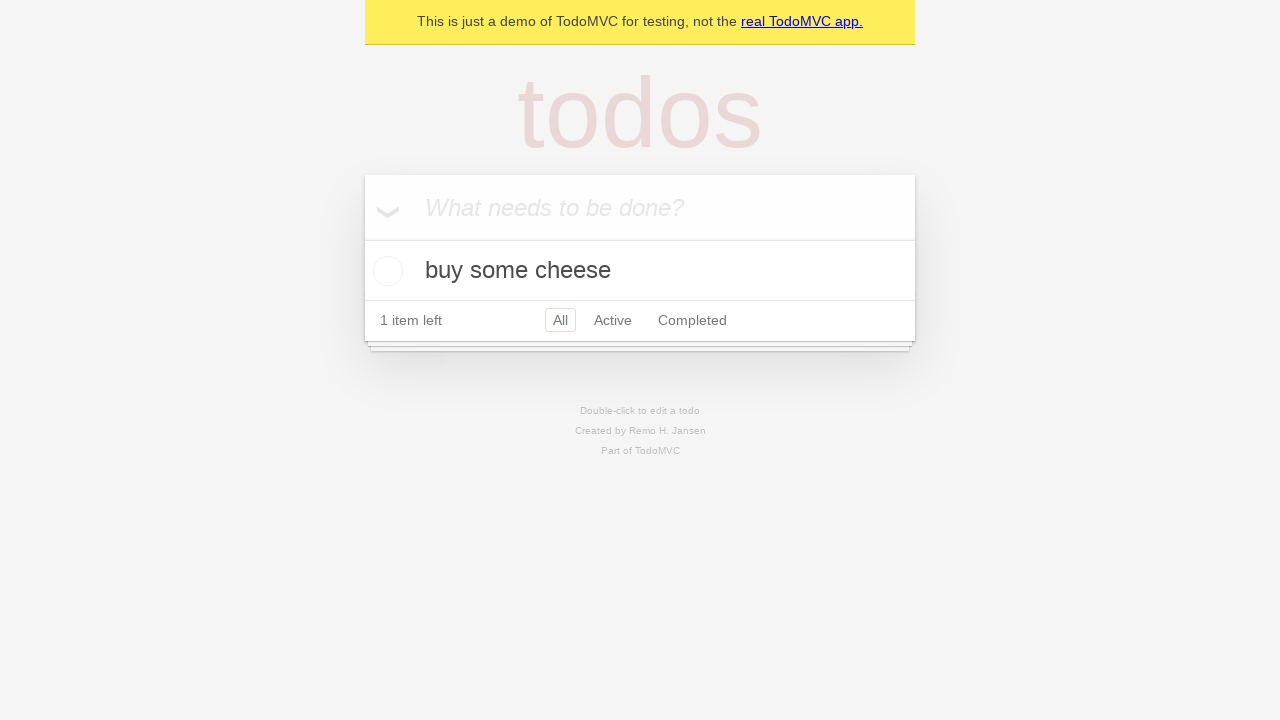

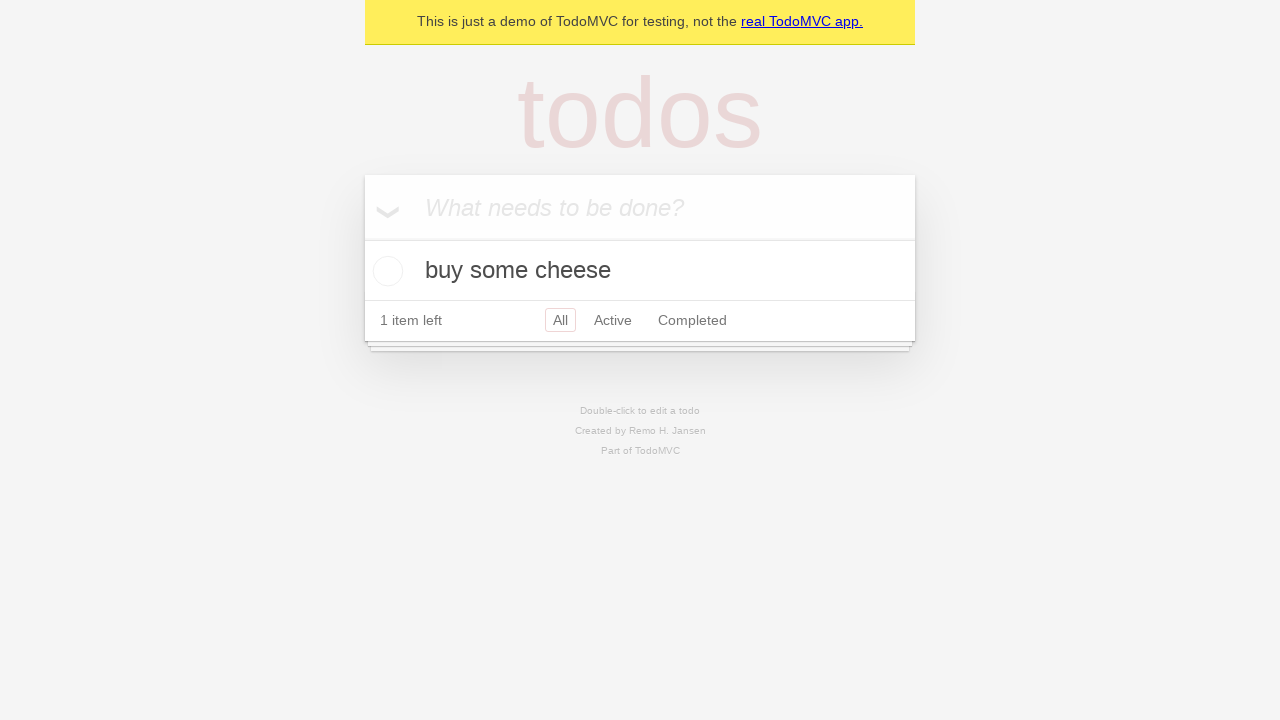